Tests a registration form by filling in first name, last name, address fields, clearing the first name, and selecting the female gender option

Starting URL: https://demo.automationtesting.in/Register.html

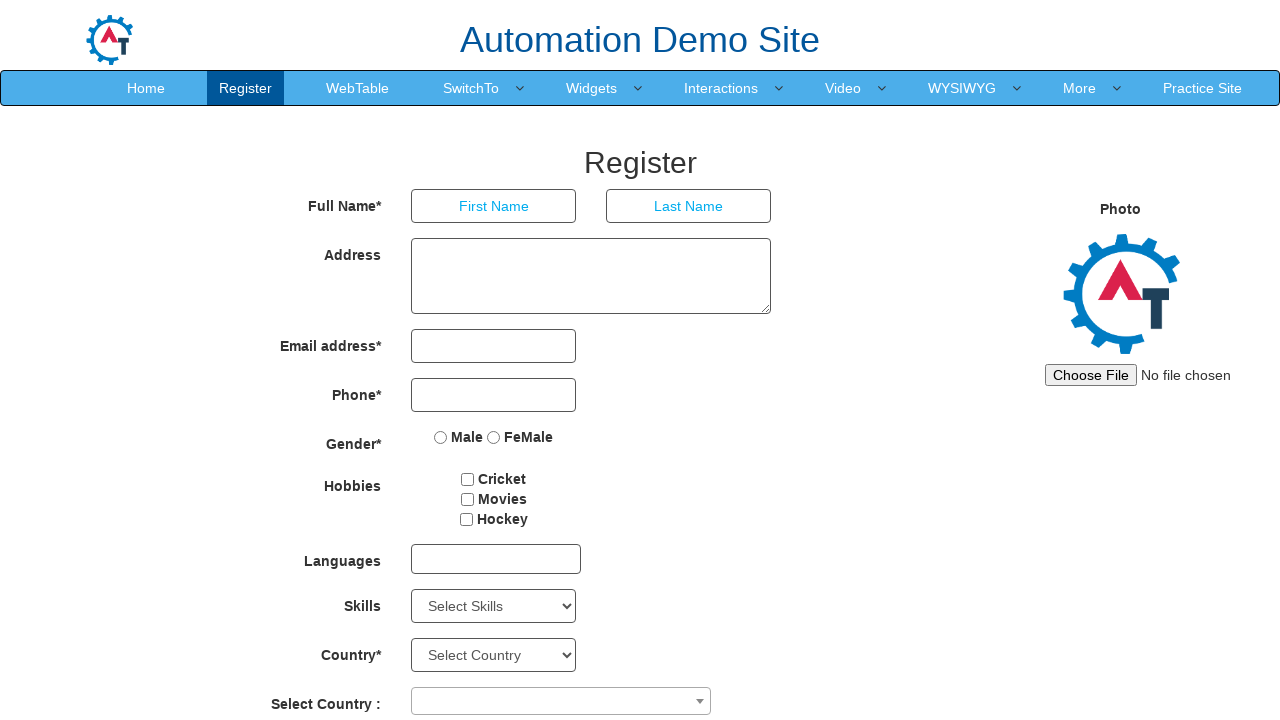

Filled first name field with 'Test' on input[placeholder='First Name']
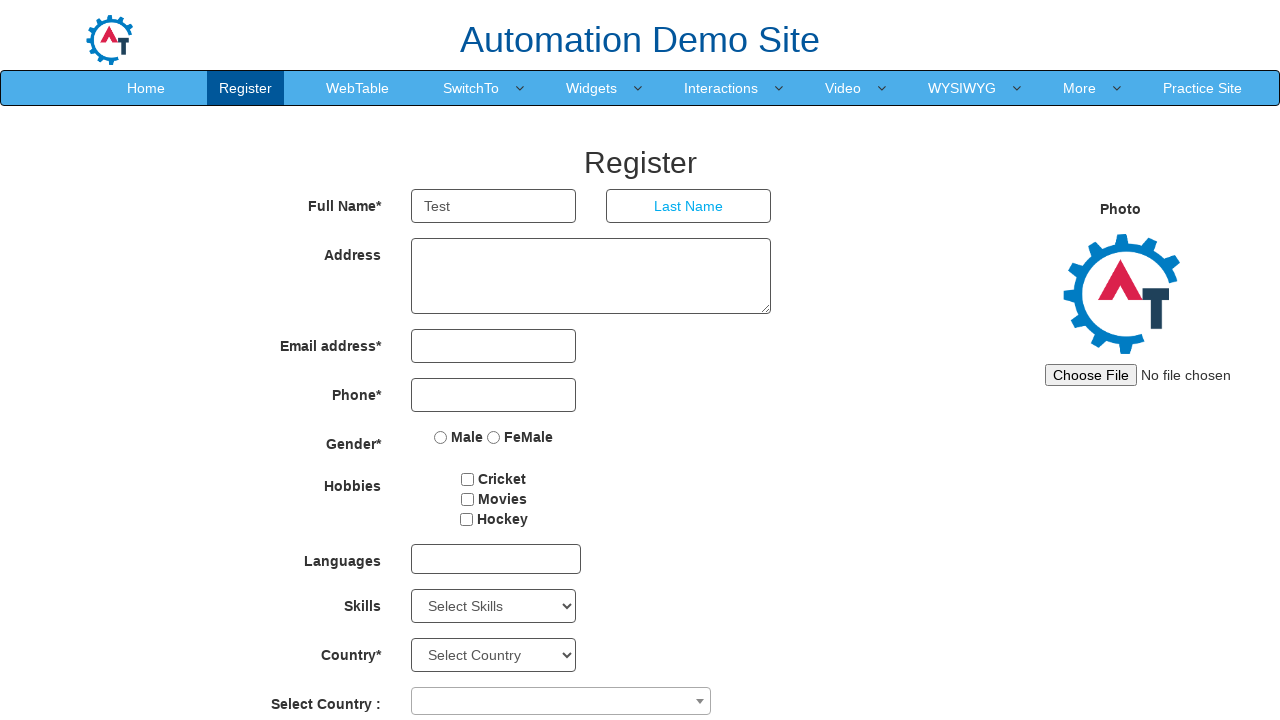

Filled last name field with 'Java' on input[placeholder='Last Name']
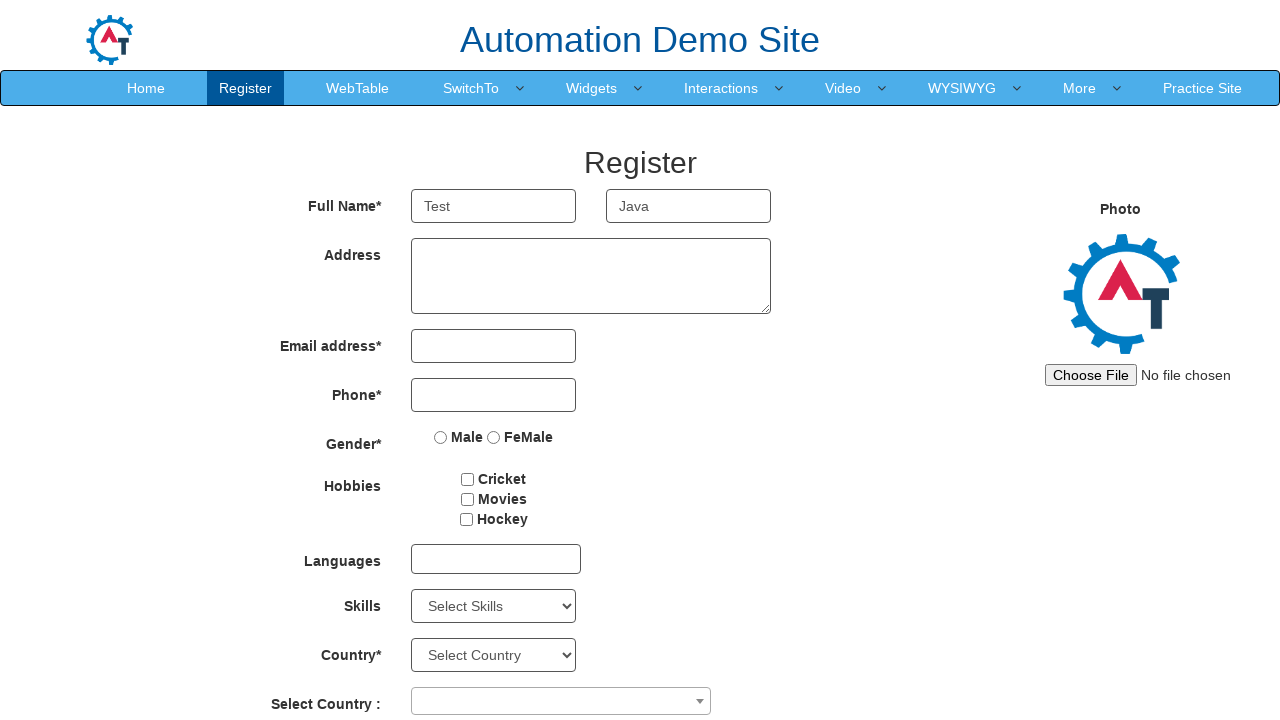

Filled address field with 'Chennai' on textarea[ng-model='Adress']
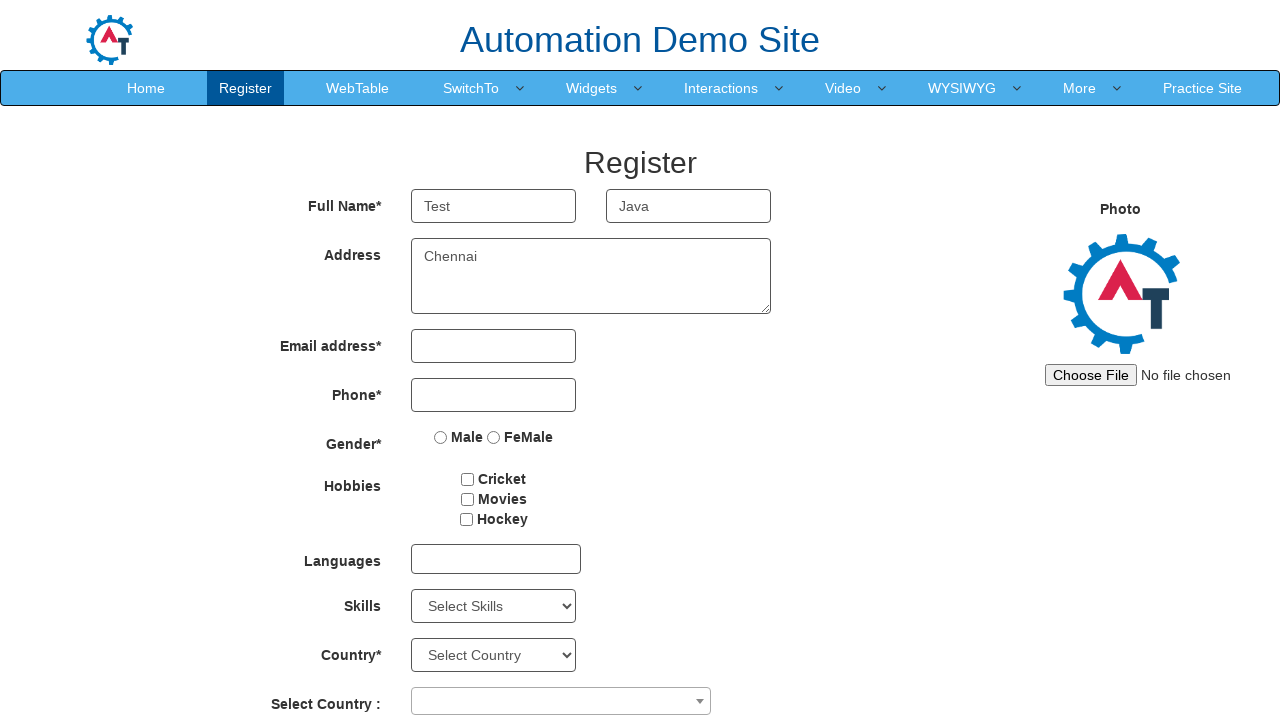

Cleared first name field on input[placeholder='First Name']
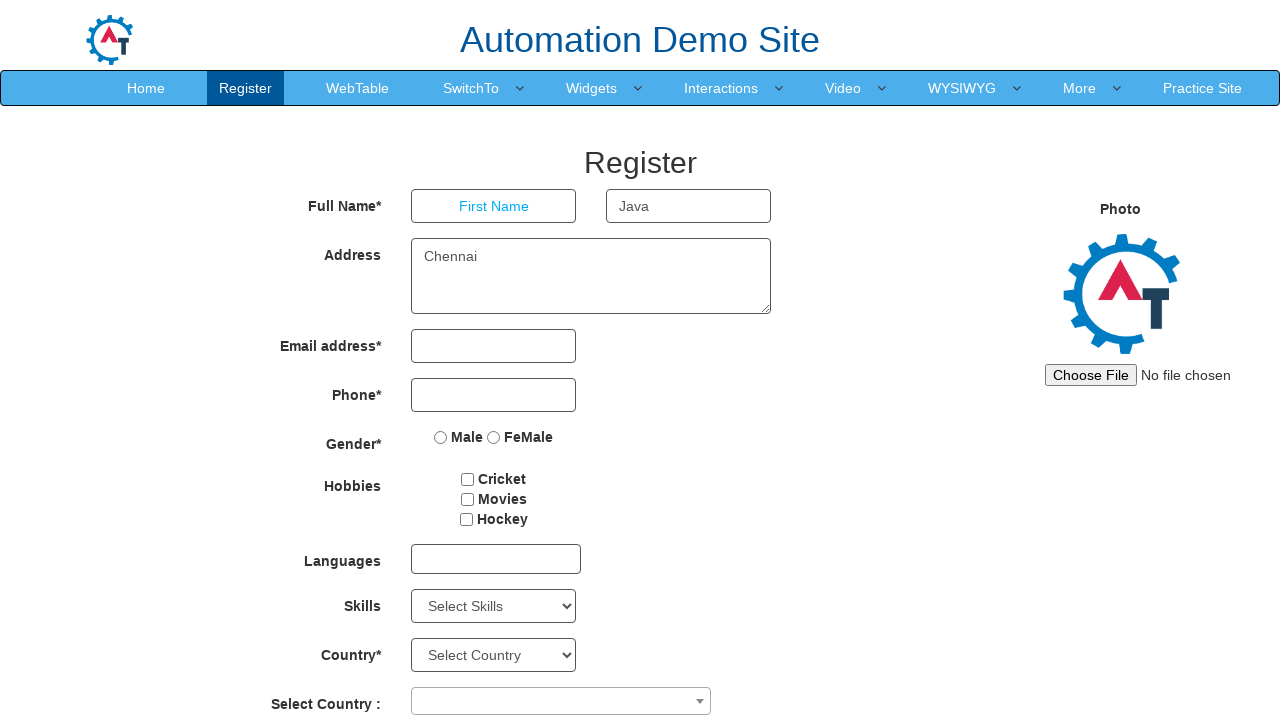

Selected female gender option at (494, 437) on input[value='FeMale']
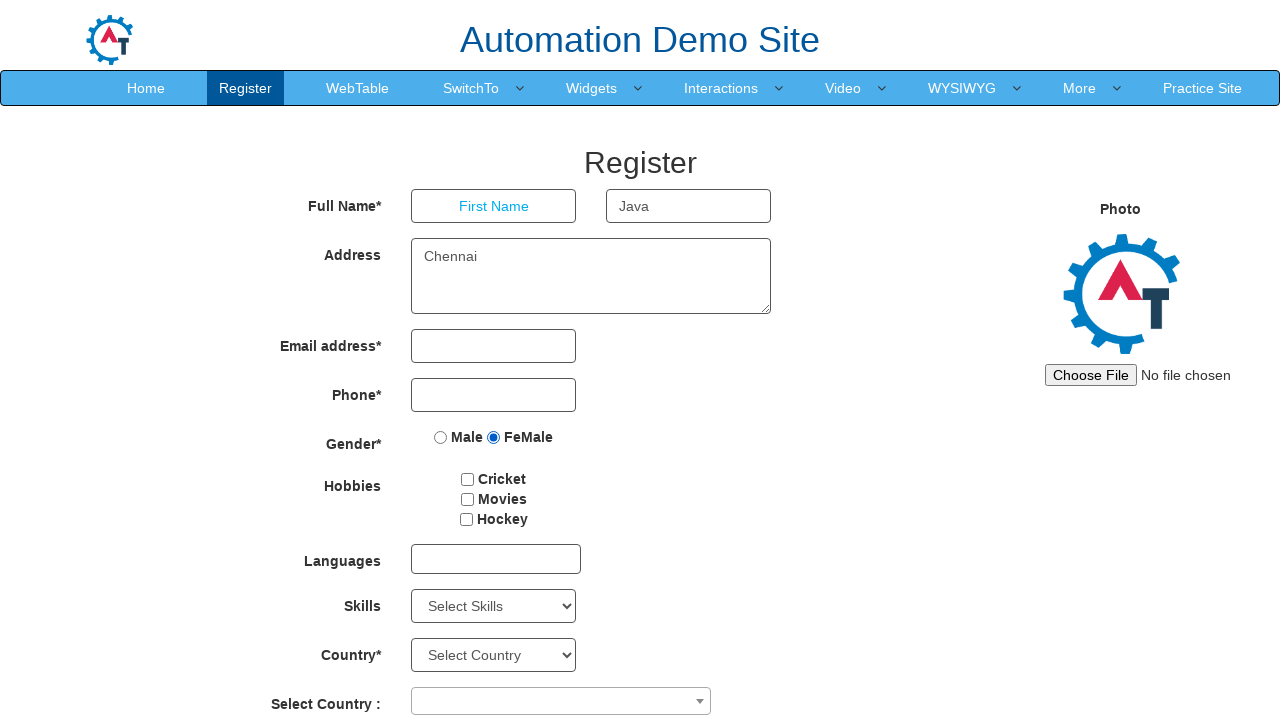

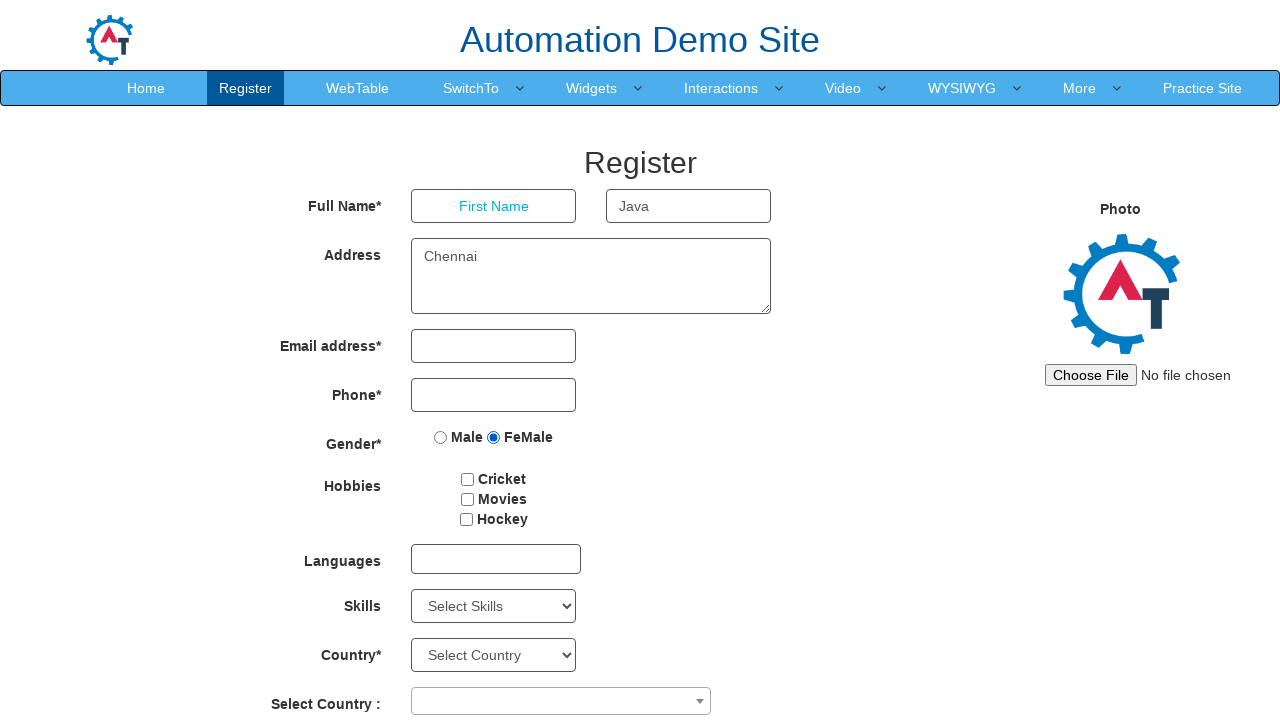